Tests file download functionality by clicking a button to generate a PDF and then clicking the download link to initiate the download.

Starting URL: https://testautomationpractice.blogspot.com/p/download-files_25.html

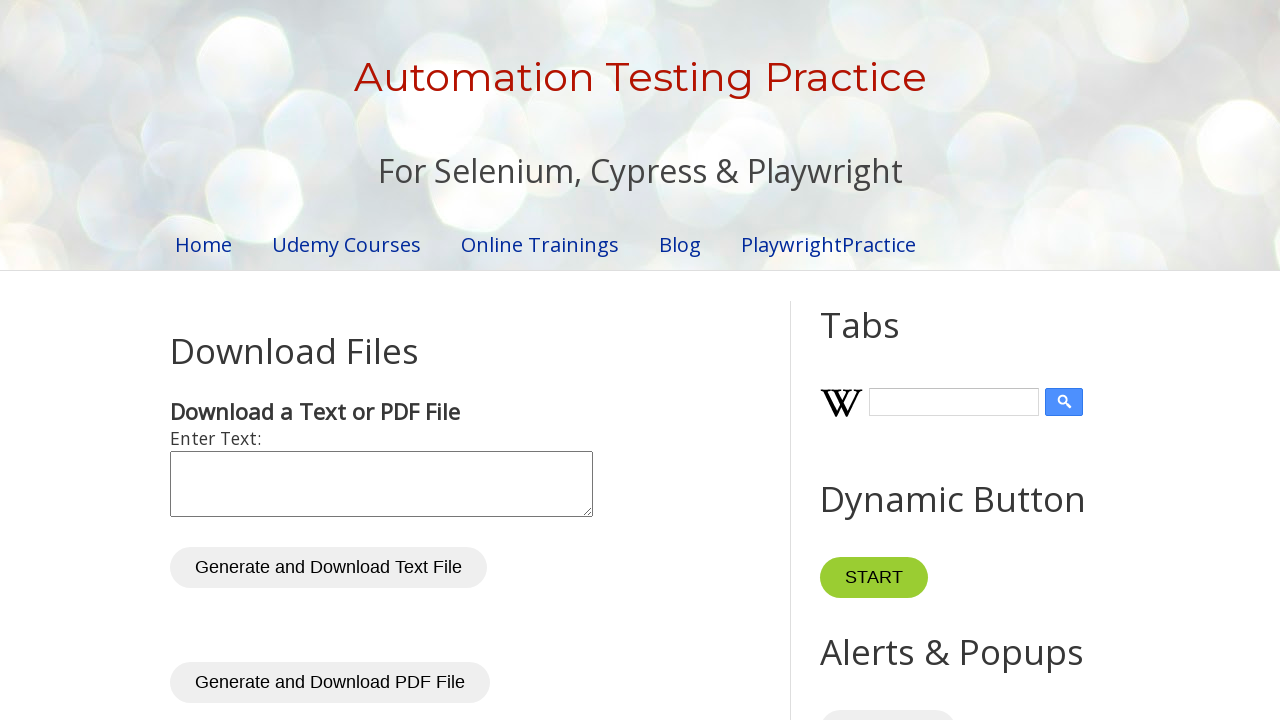

Clicked generate PDF button at (330, 683) on button#generatePdf
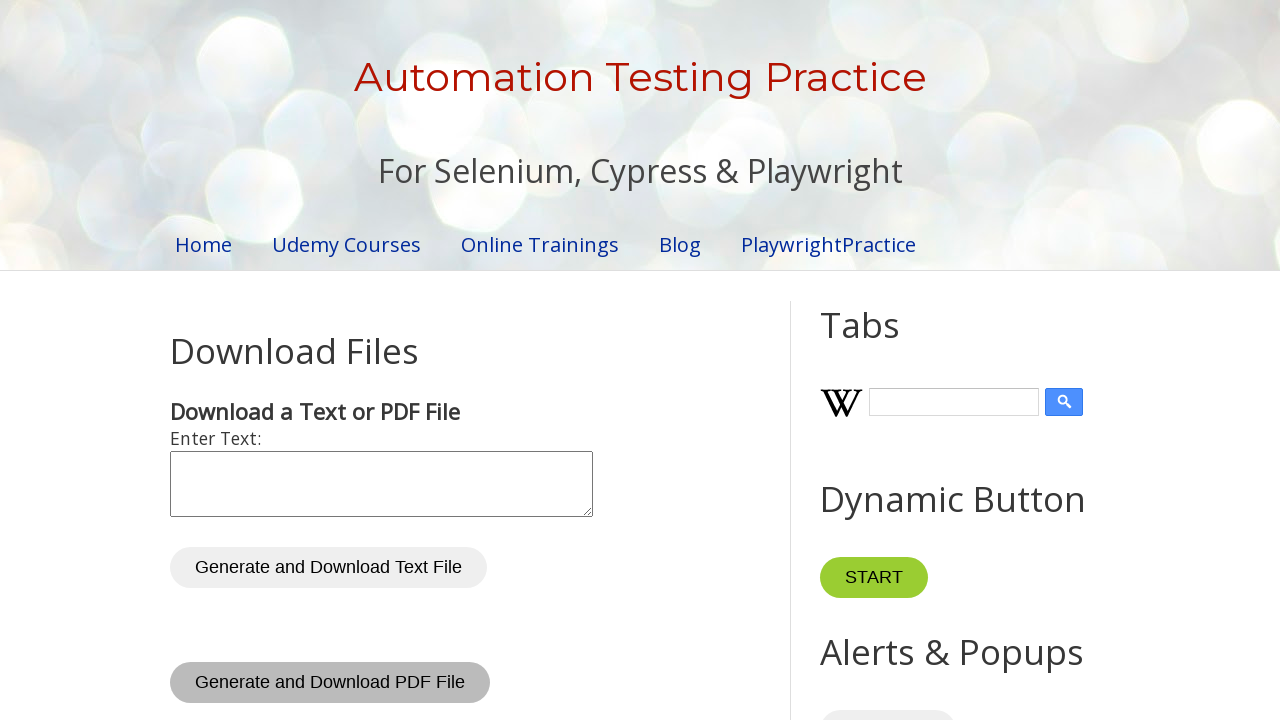

Download link appeared on page
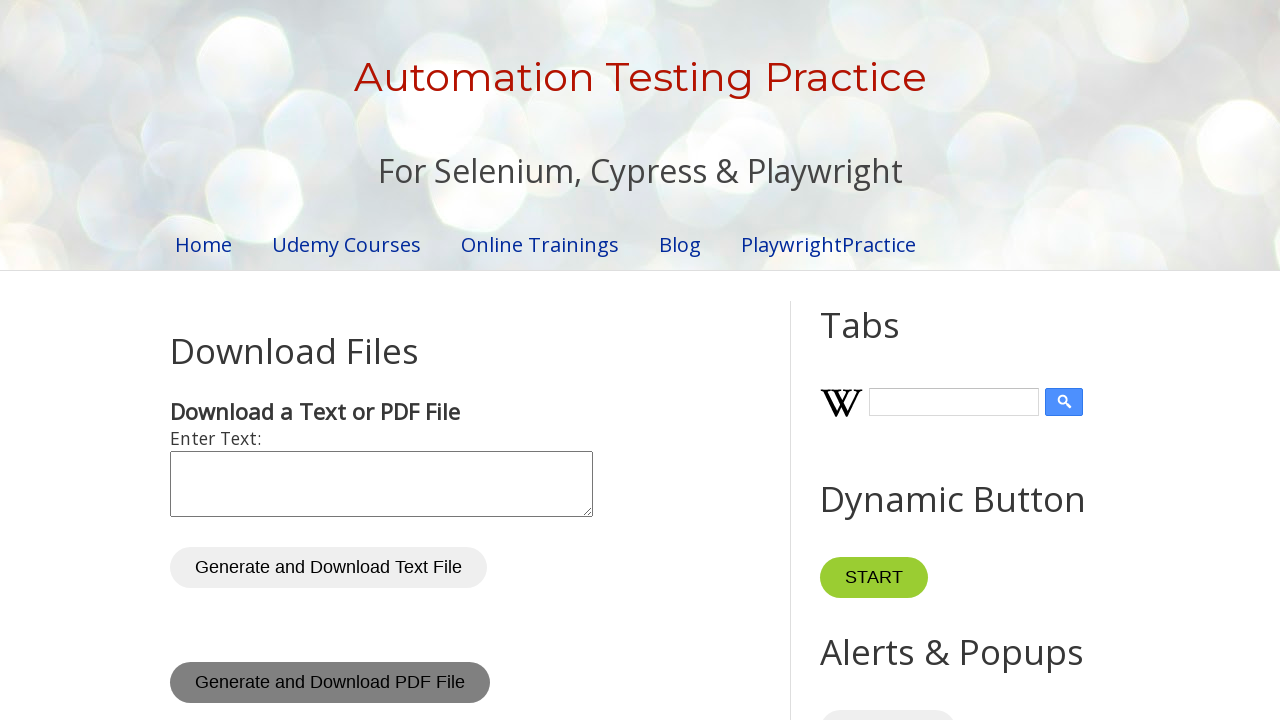

Clicked PDF download link and download initiated at (246, 361) on a#pdfDownloadLink
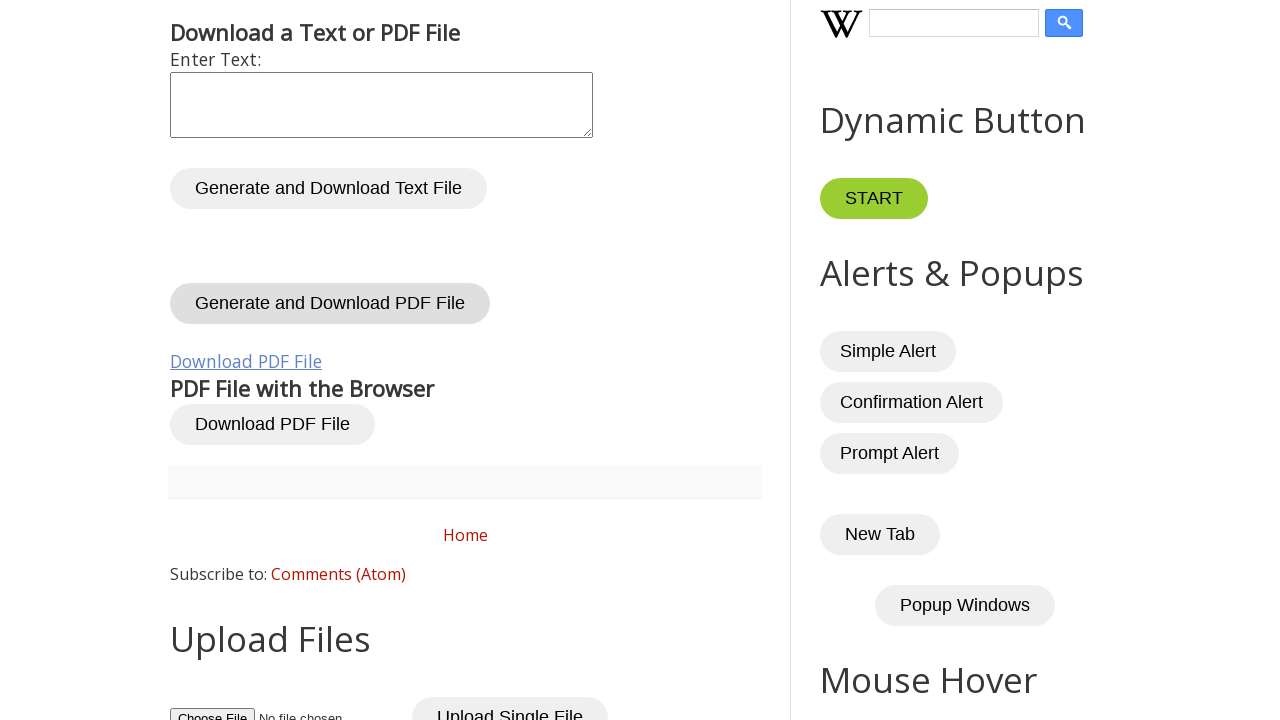

Download object retrieved
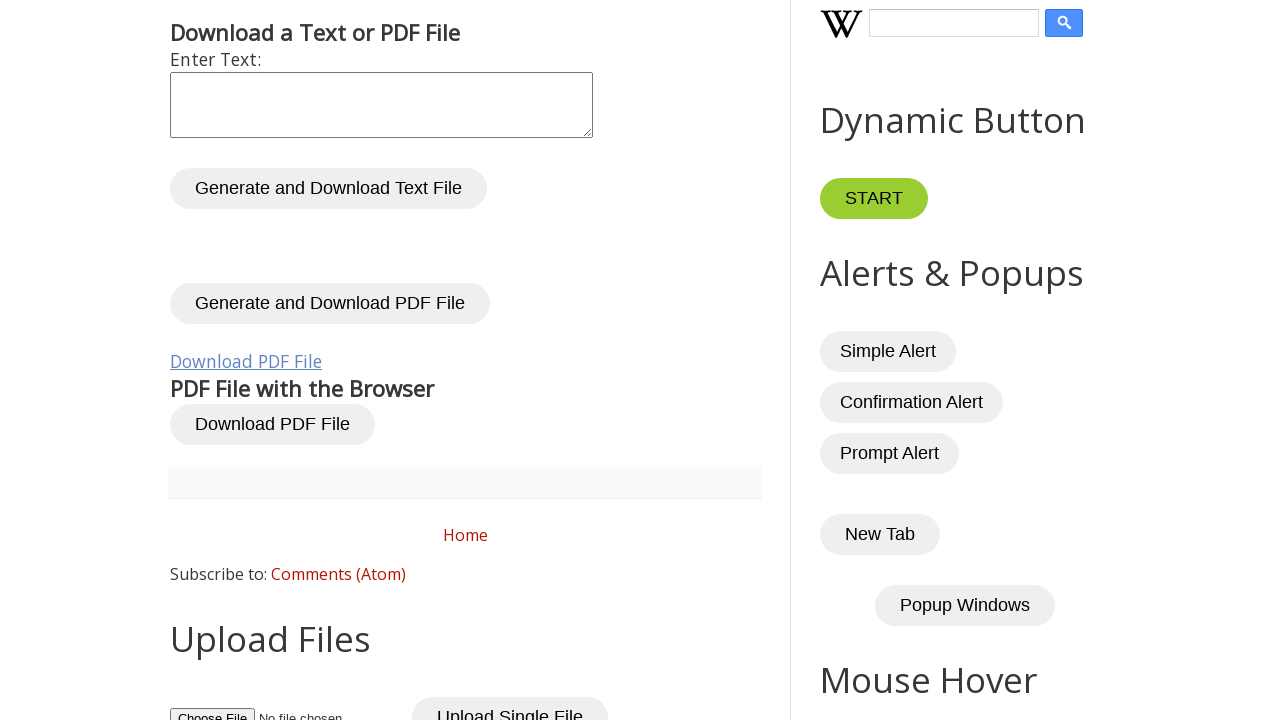

Retrieved download filename: info.pdf
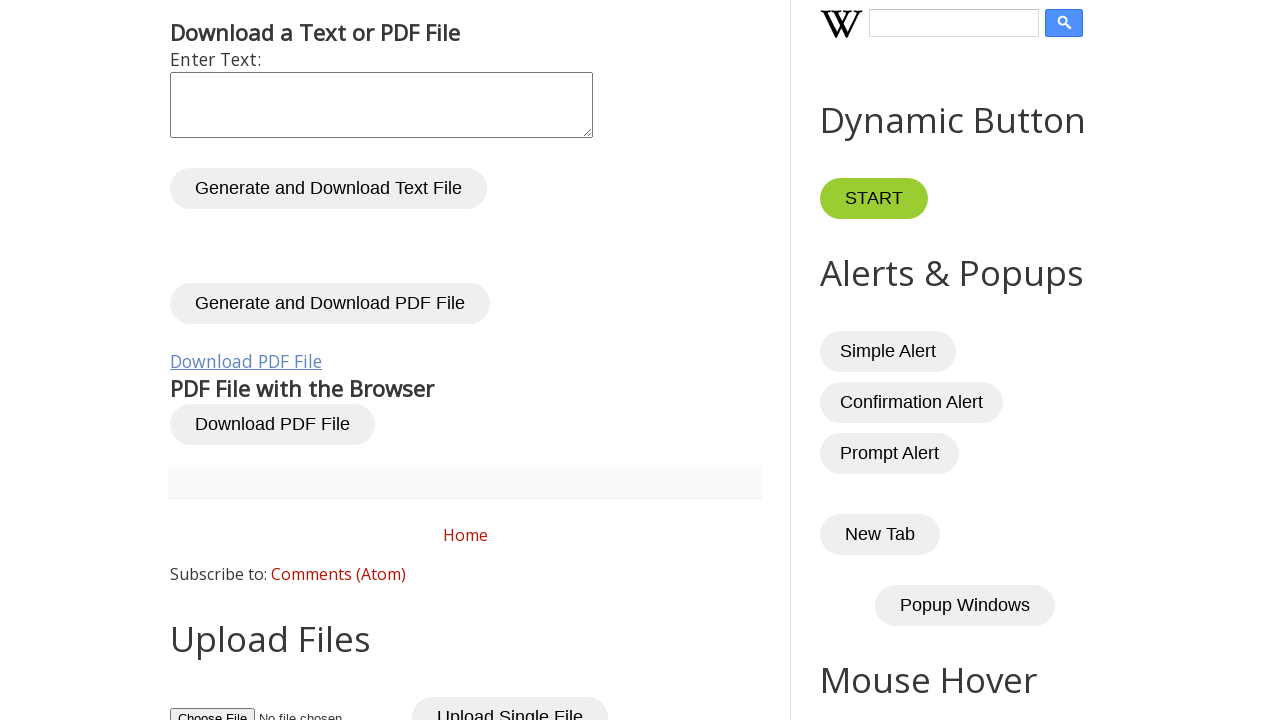

Verified download has a valid filename
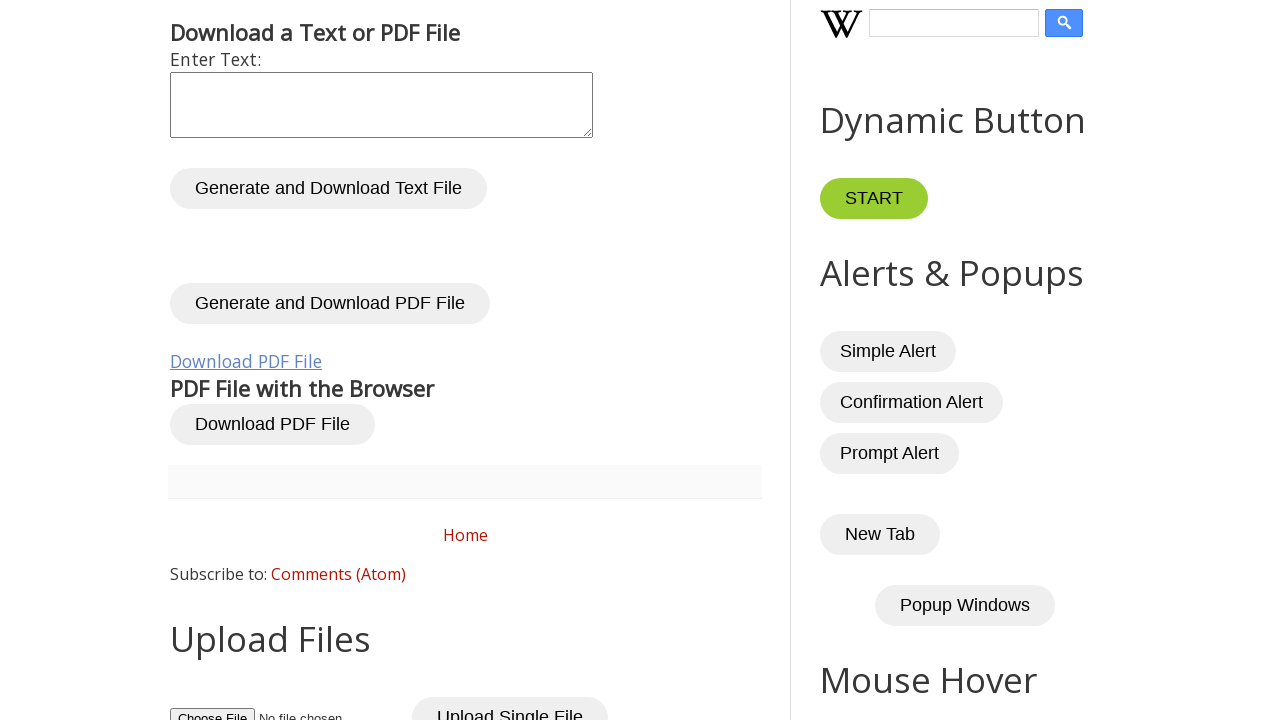

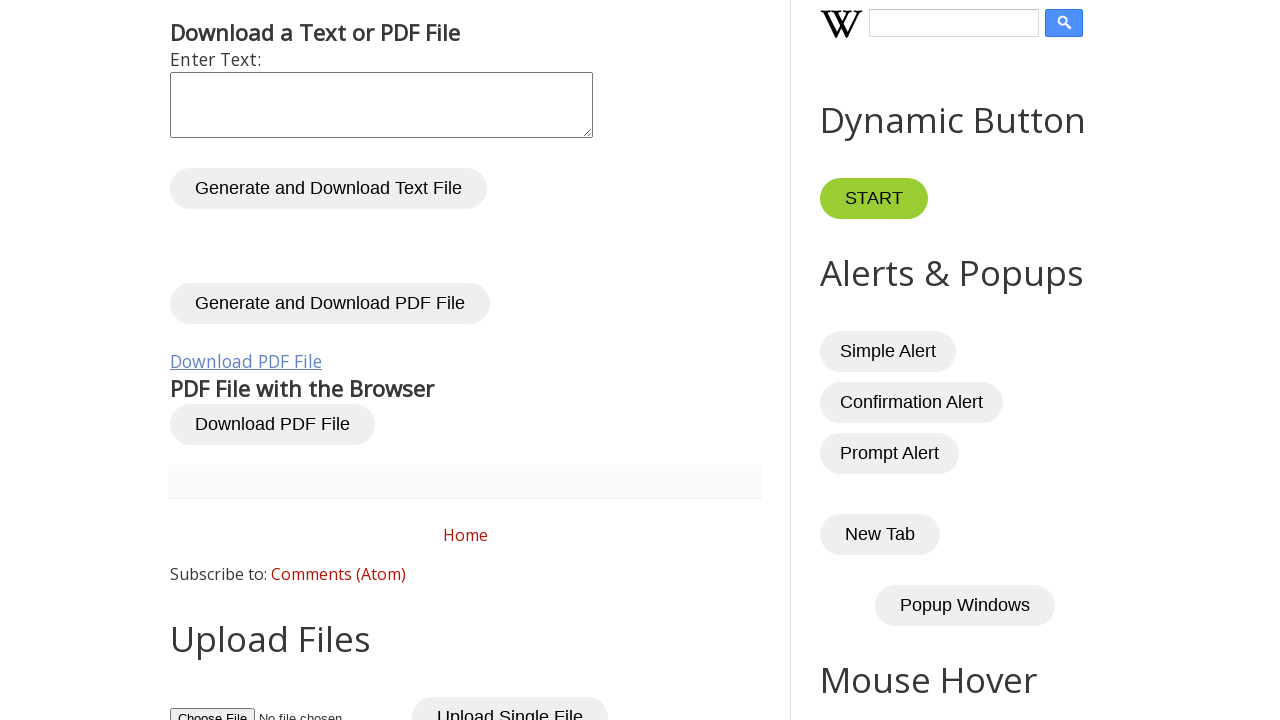